Navigates to the Challenging DOM test page and verifies that the header text "Challenging DOM" and the descriptive paragraph are displayed correctly on the page.

Starting URL: https://the-internet.herokuapp.com/challenging_dom

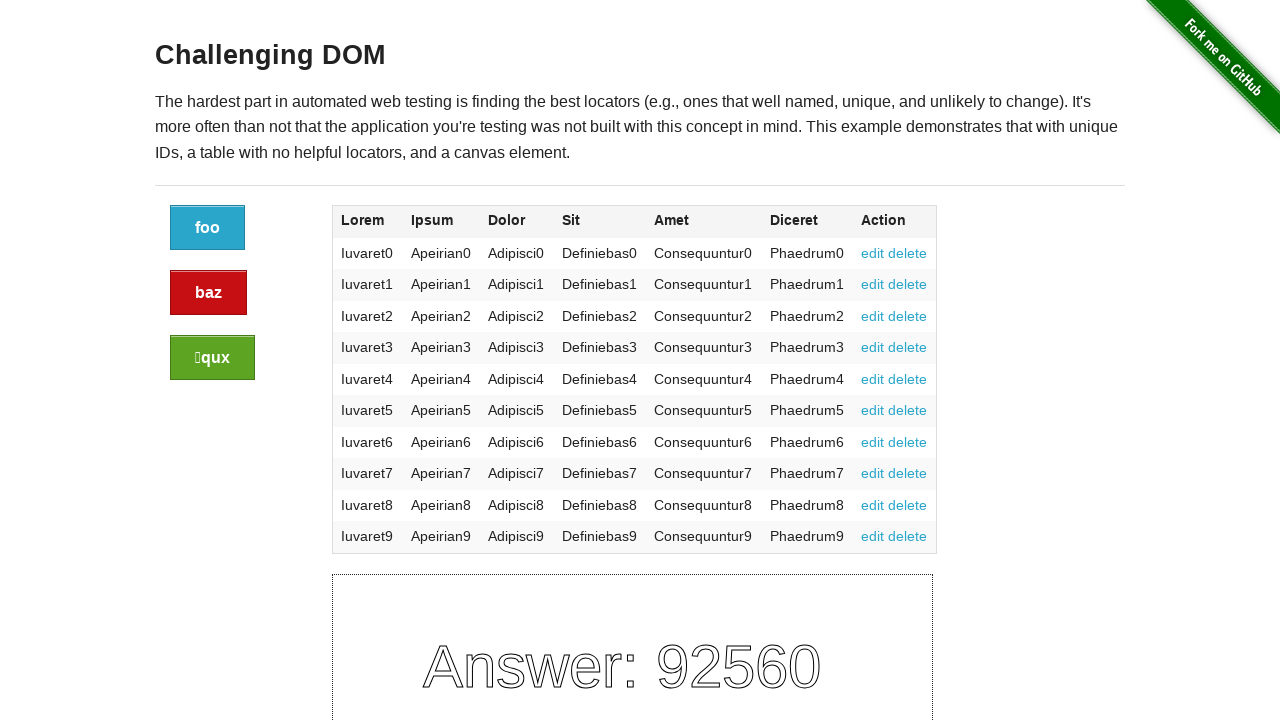

Set browser viewport to 1920x1080
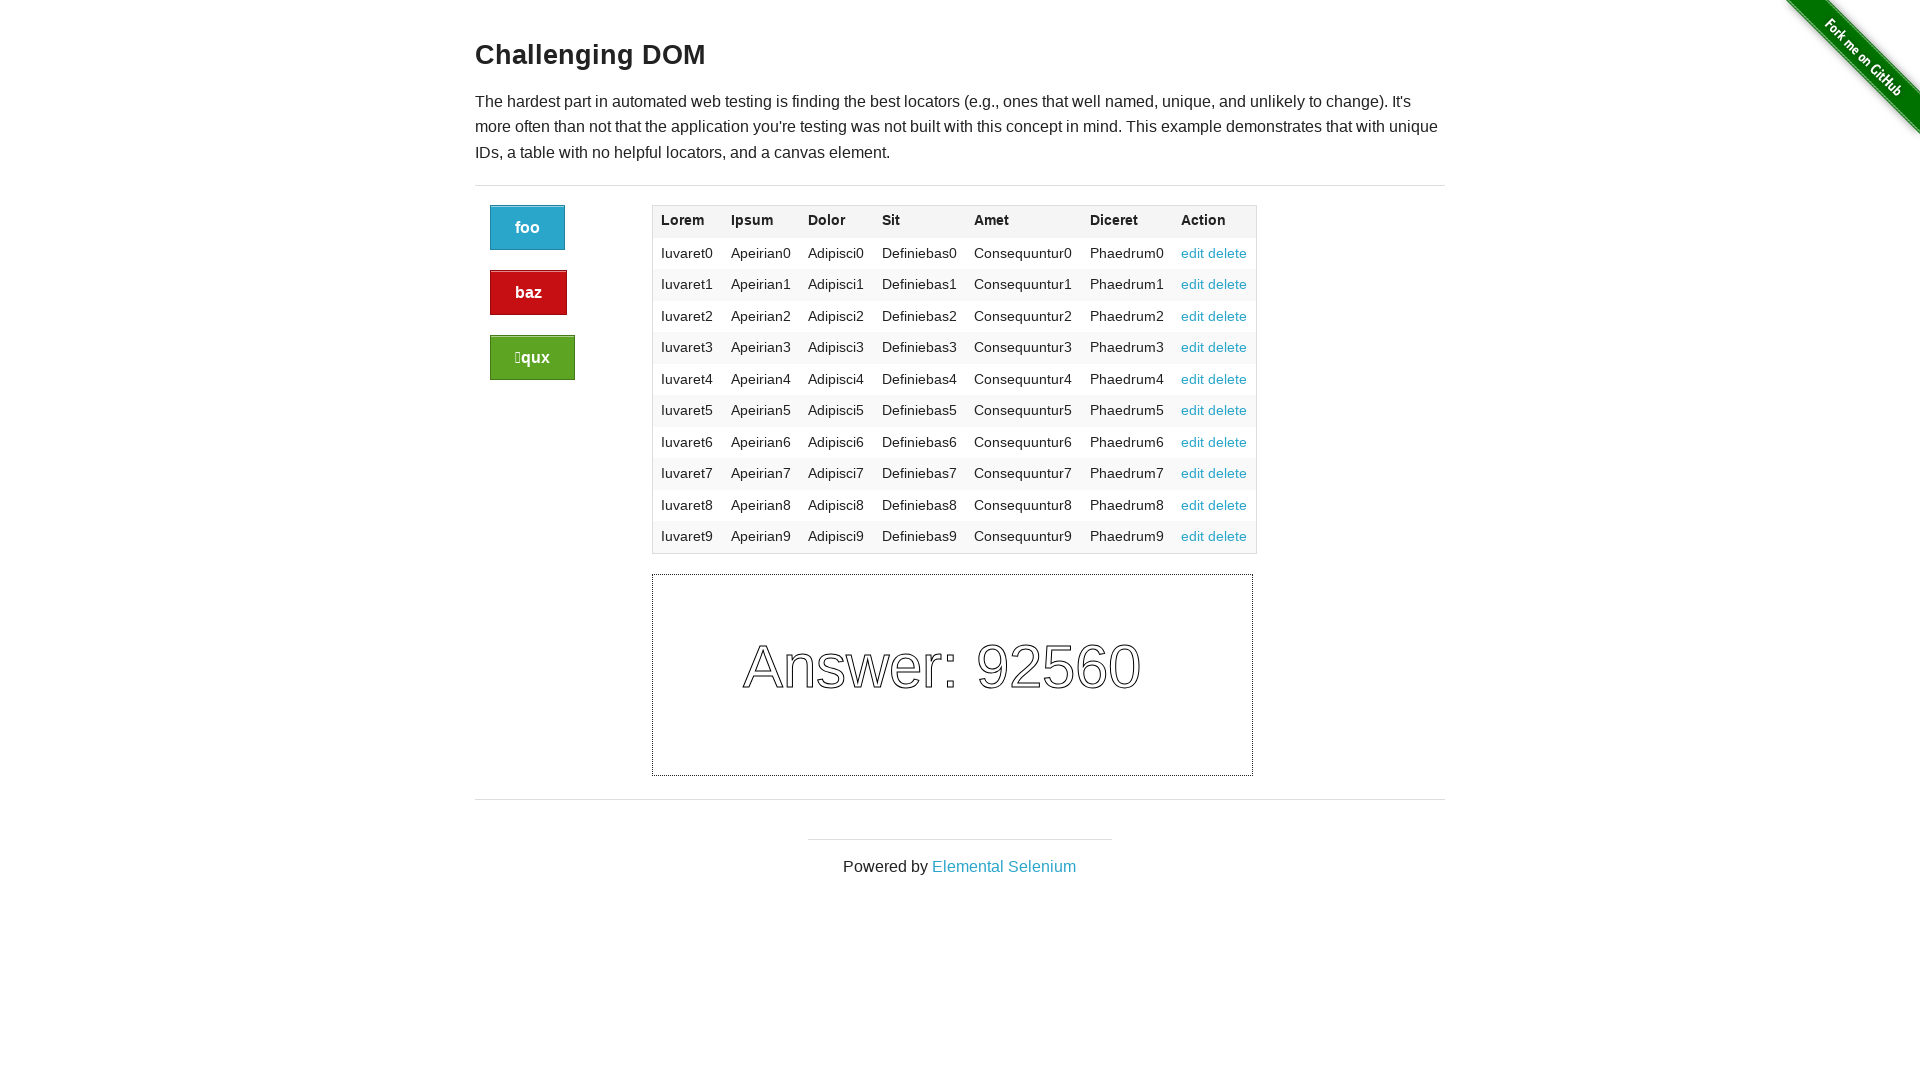

Header element 'Challenging DOM' is present and loaded
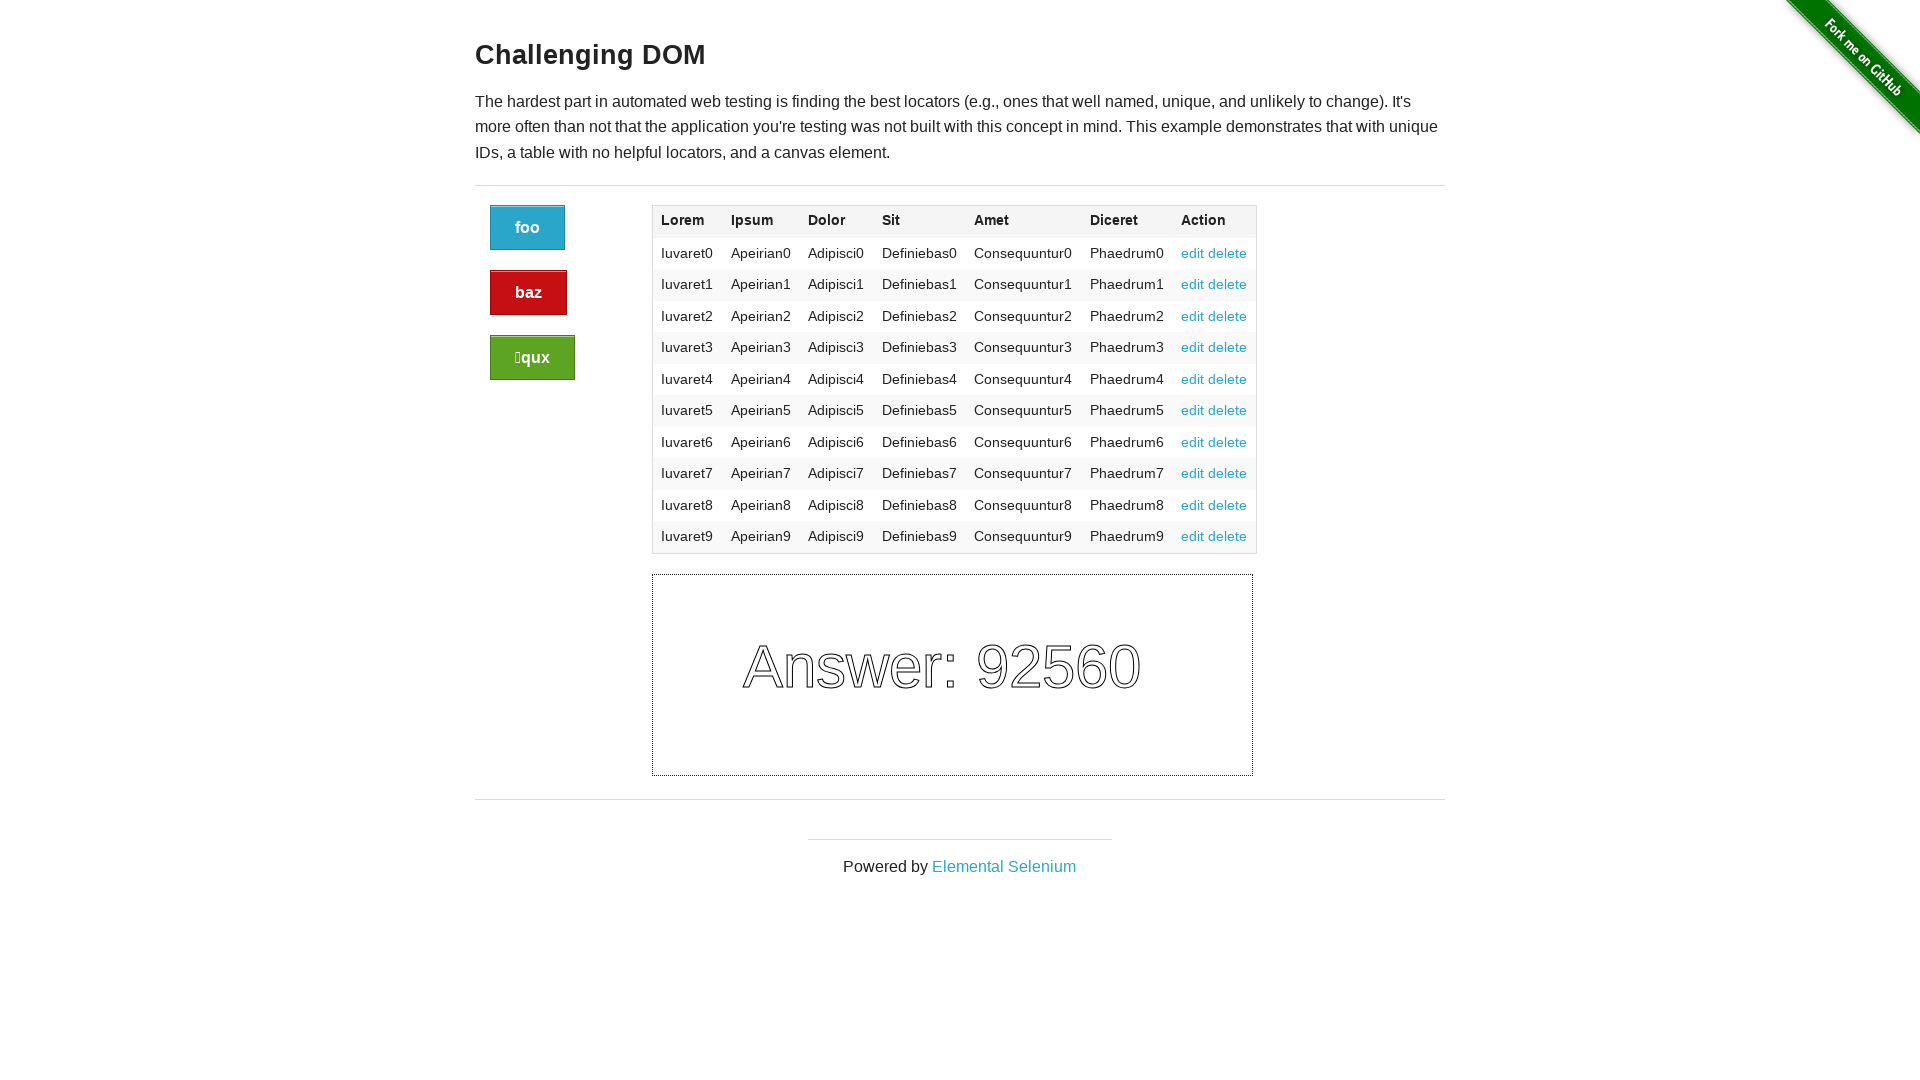

Retrieved header text content
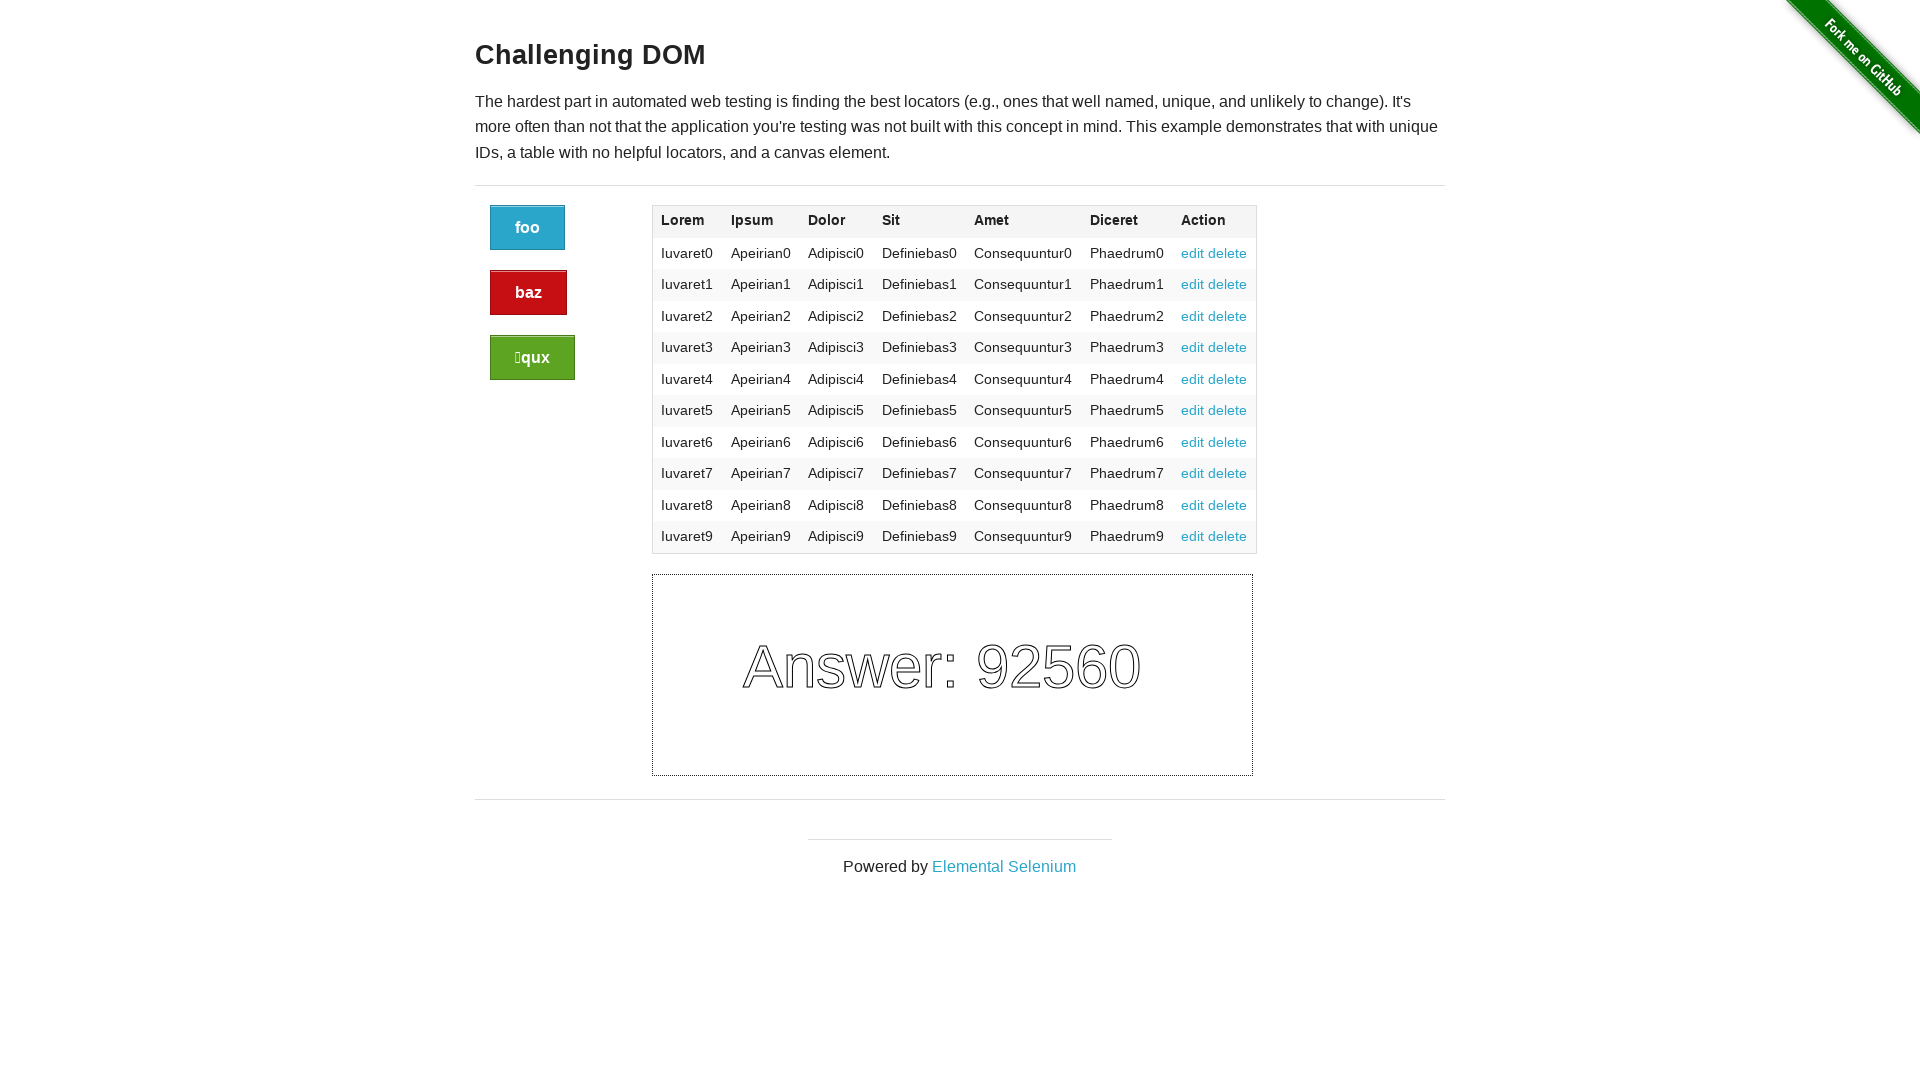

Verified header text is 'Challenging DOM'
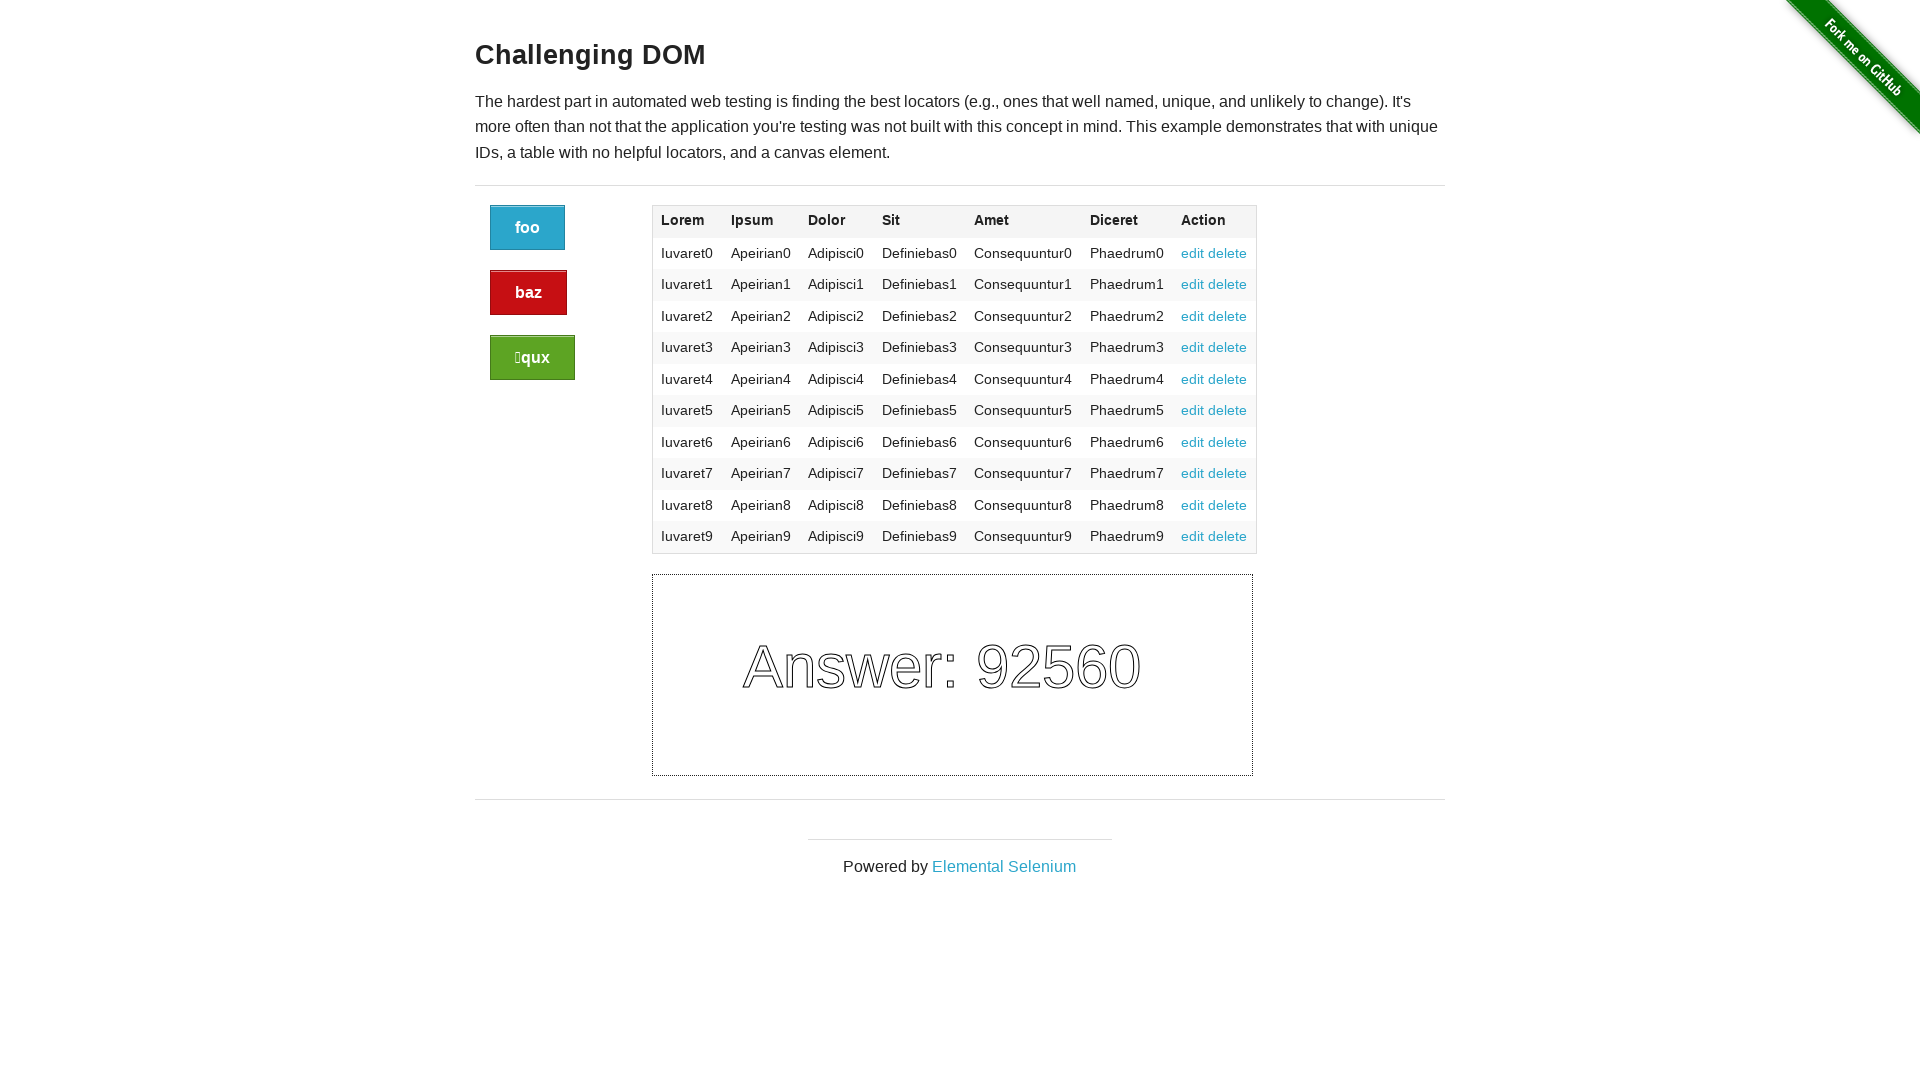

Paragraph element starting with 'The hardest part' is present and loaded
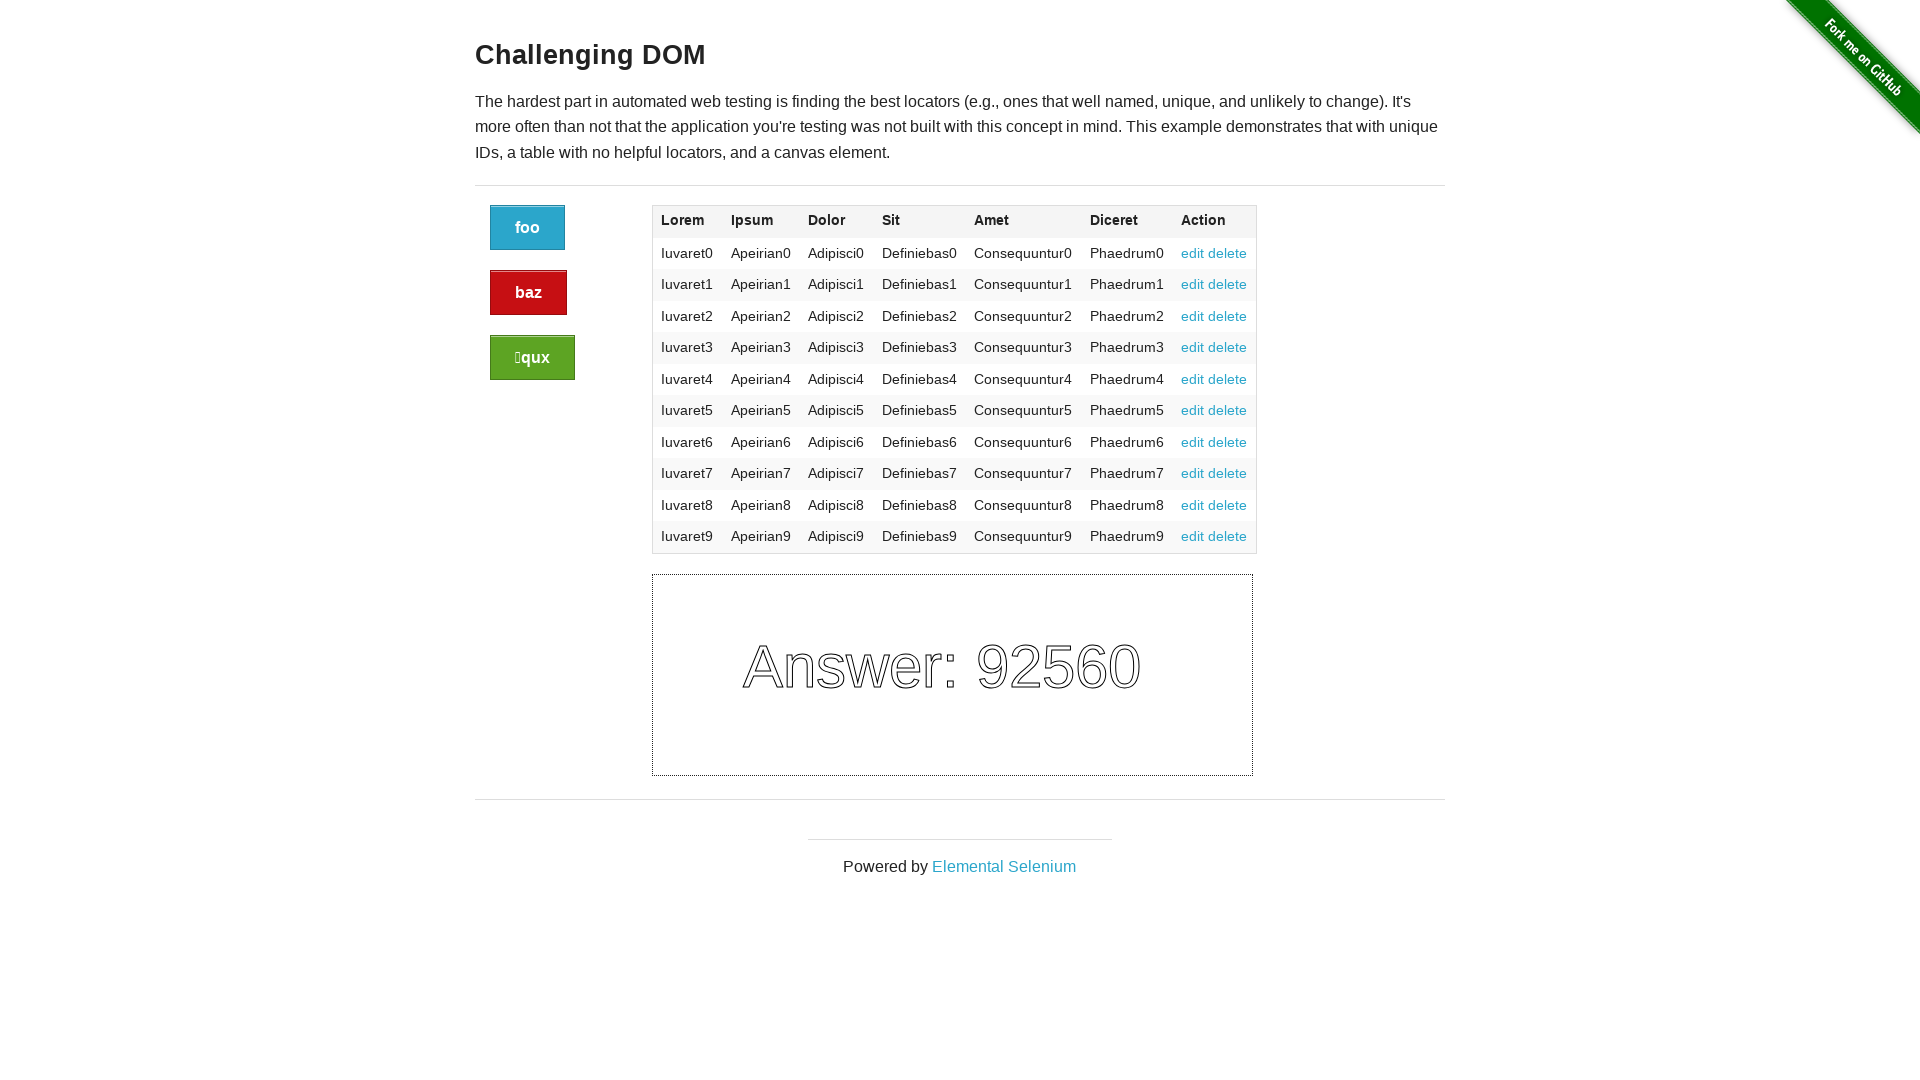

Retrieved paragraph text content
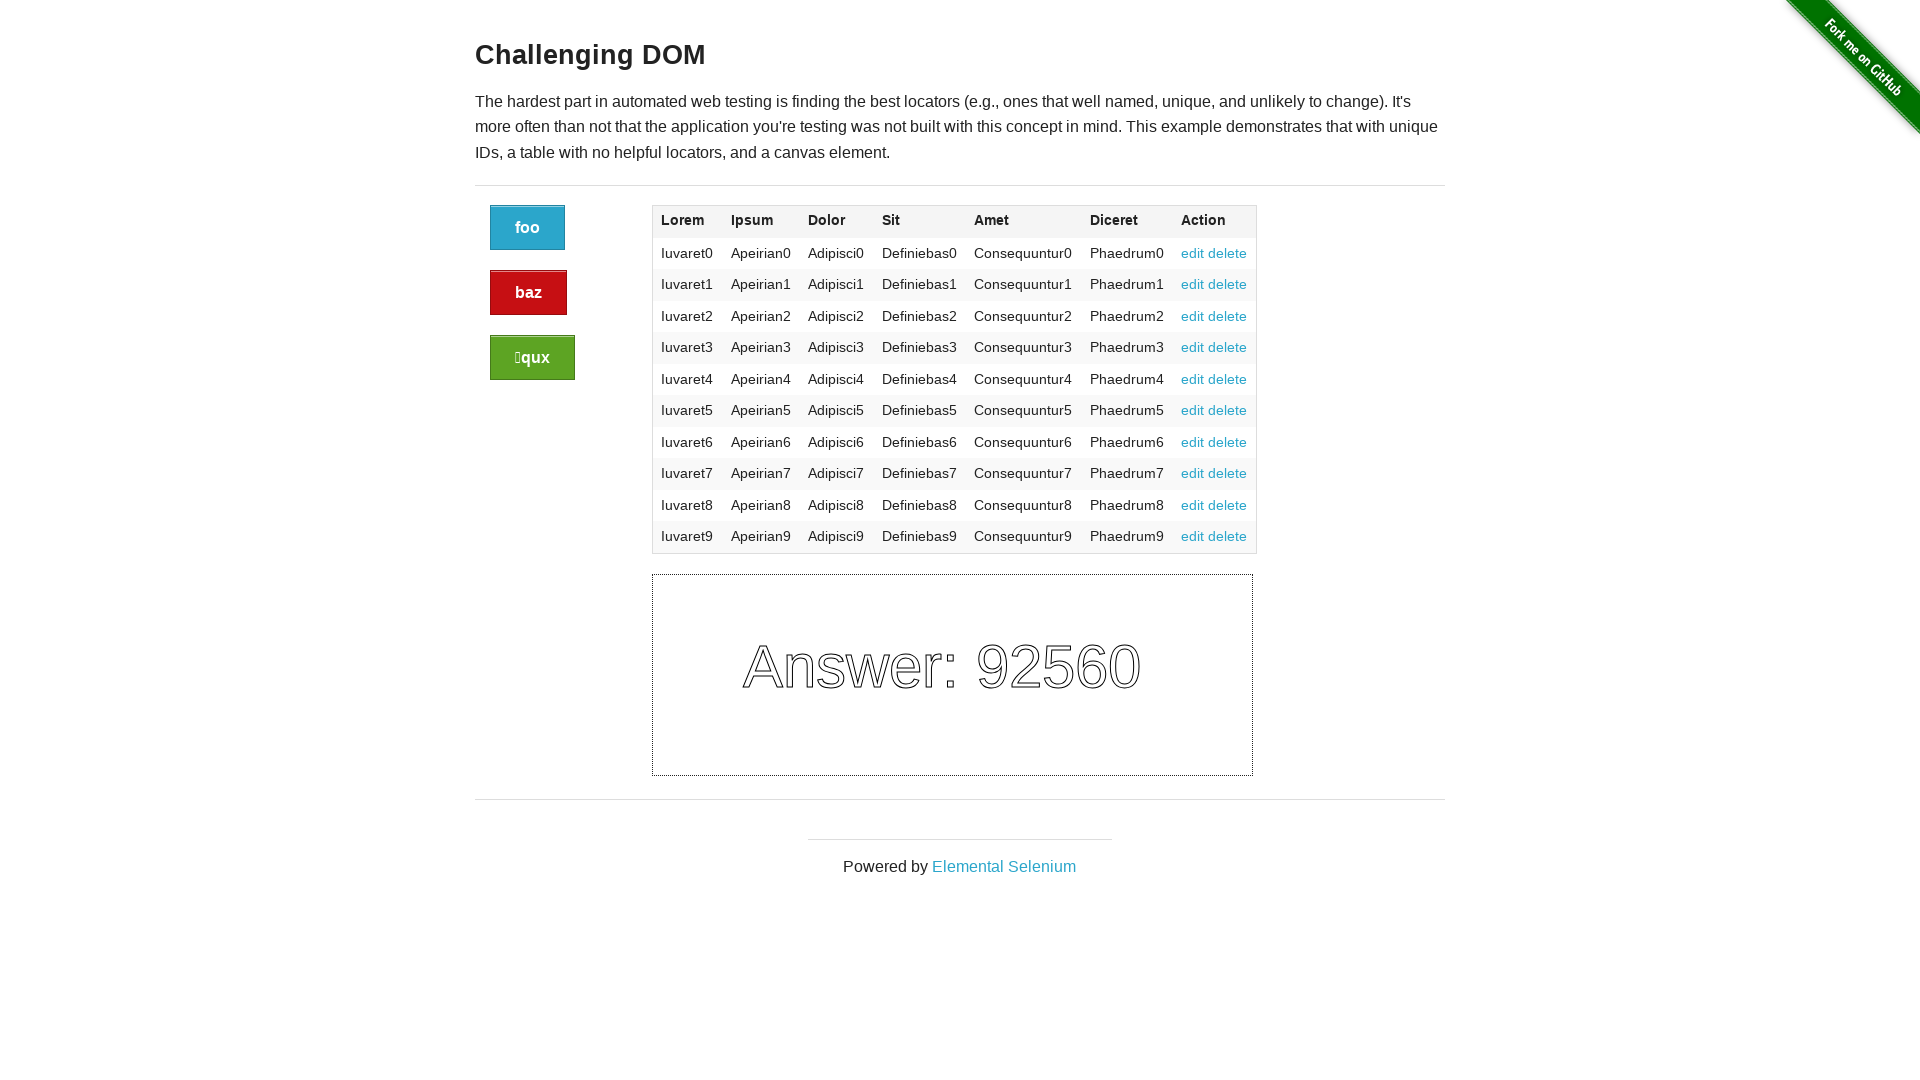

Verified paragraph text matches expected content
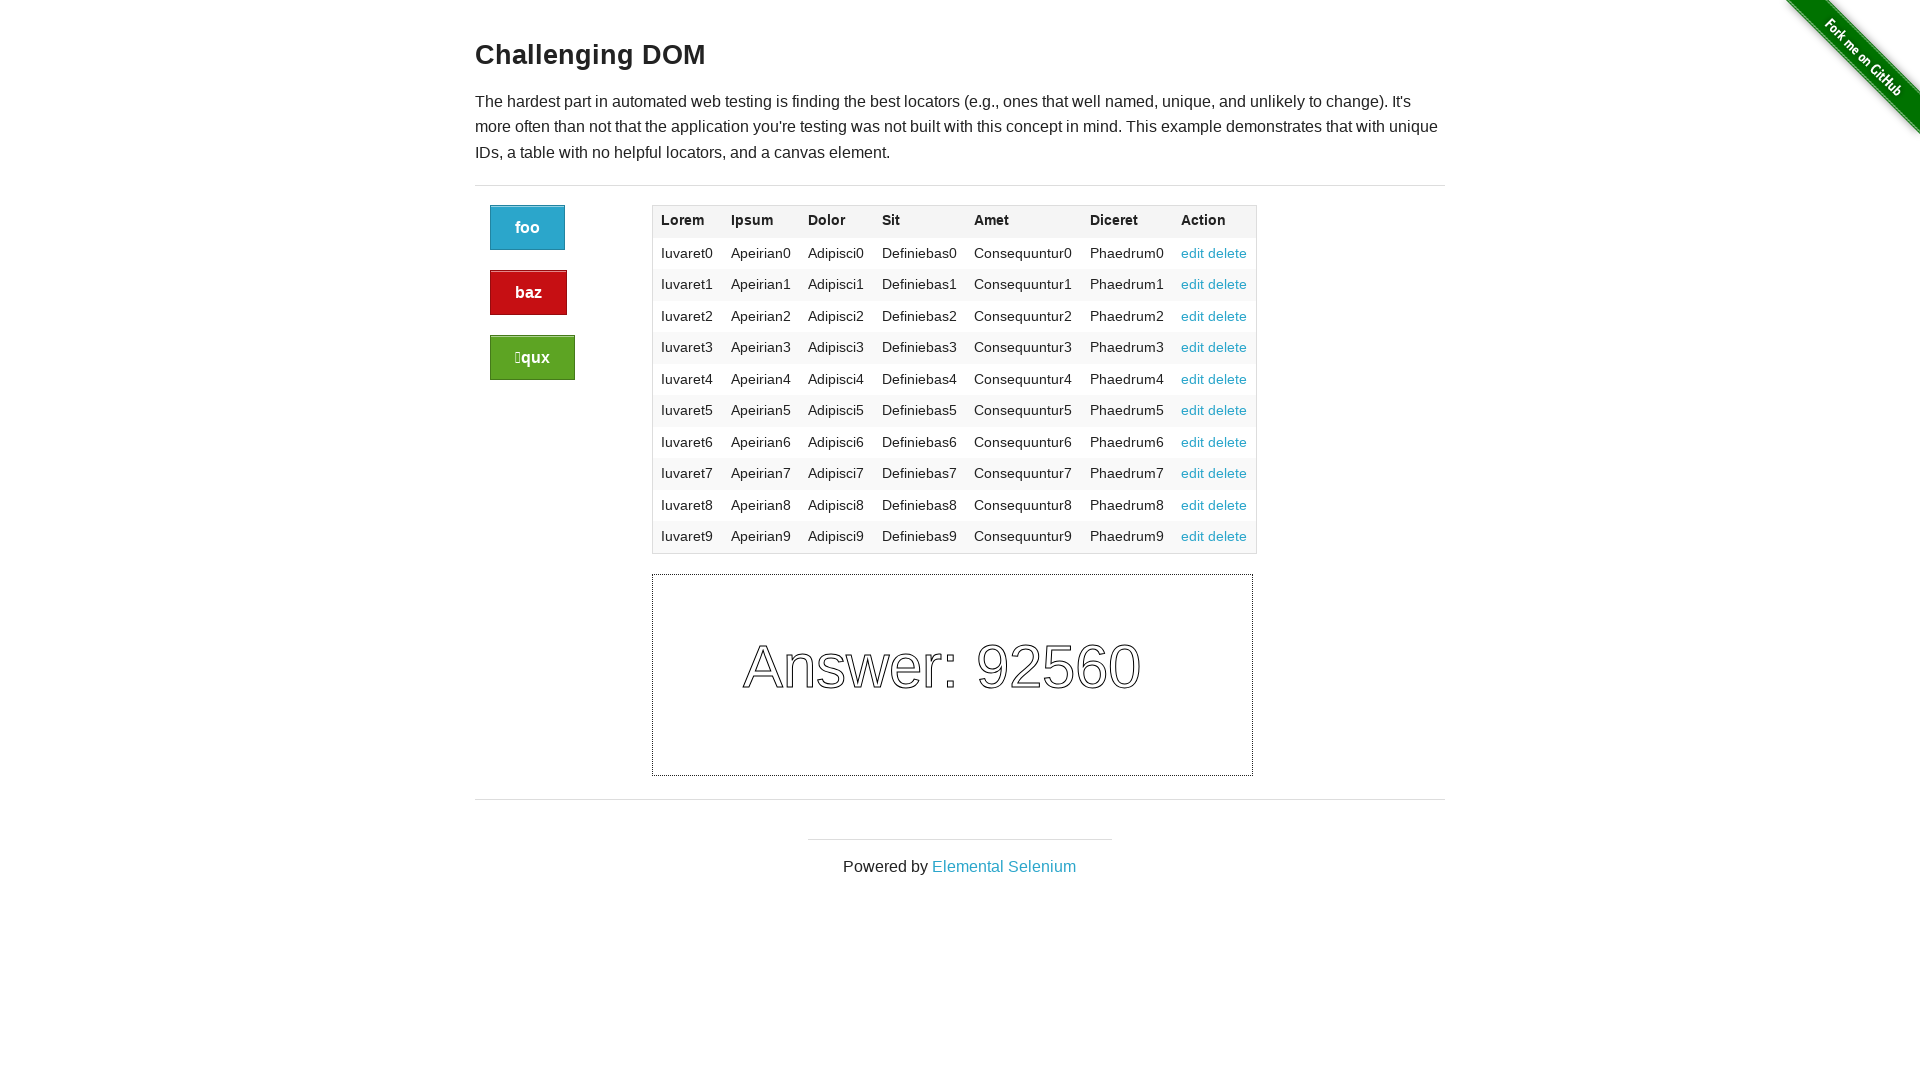

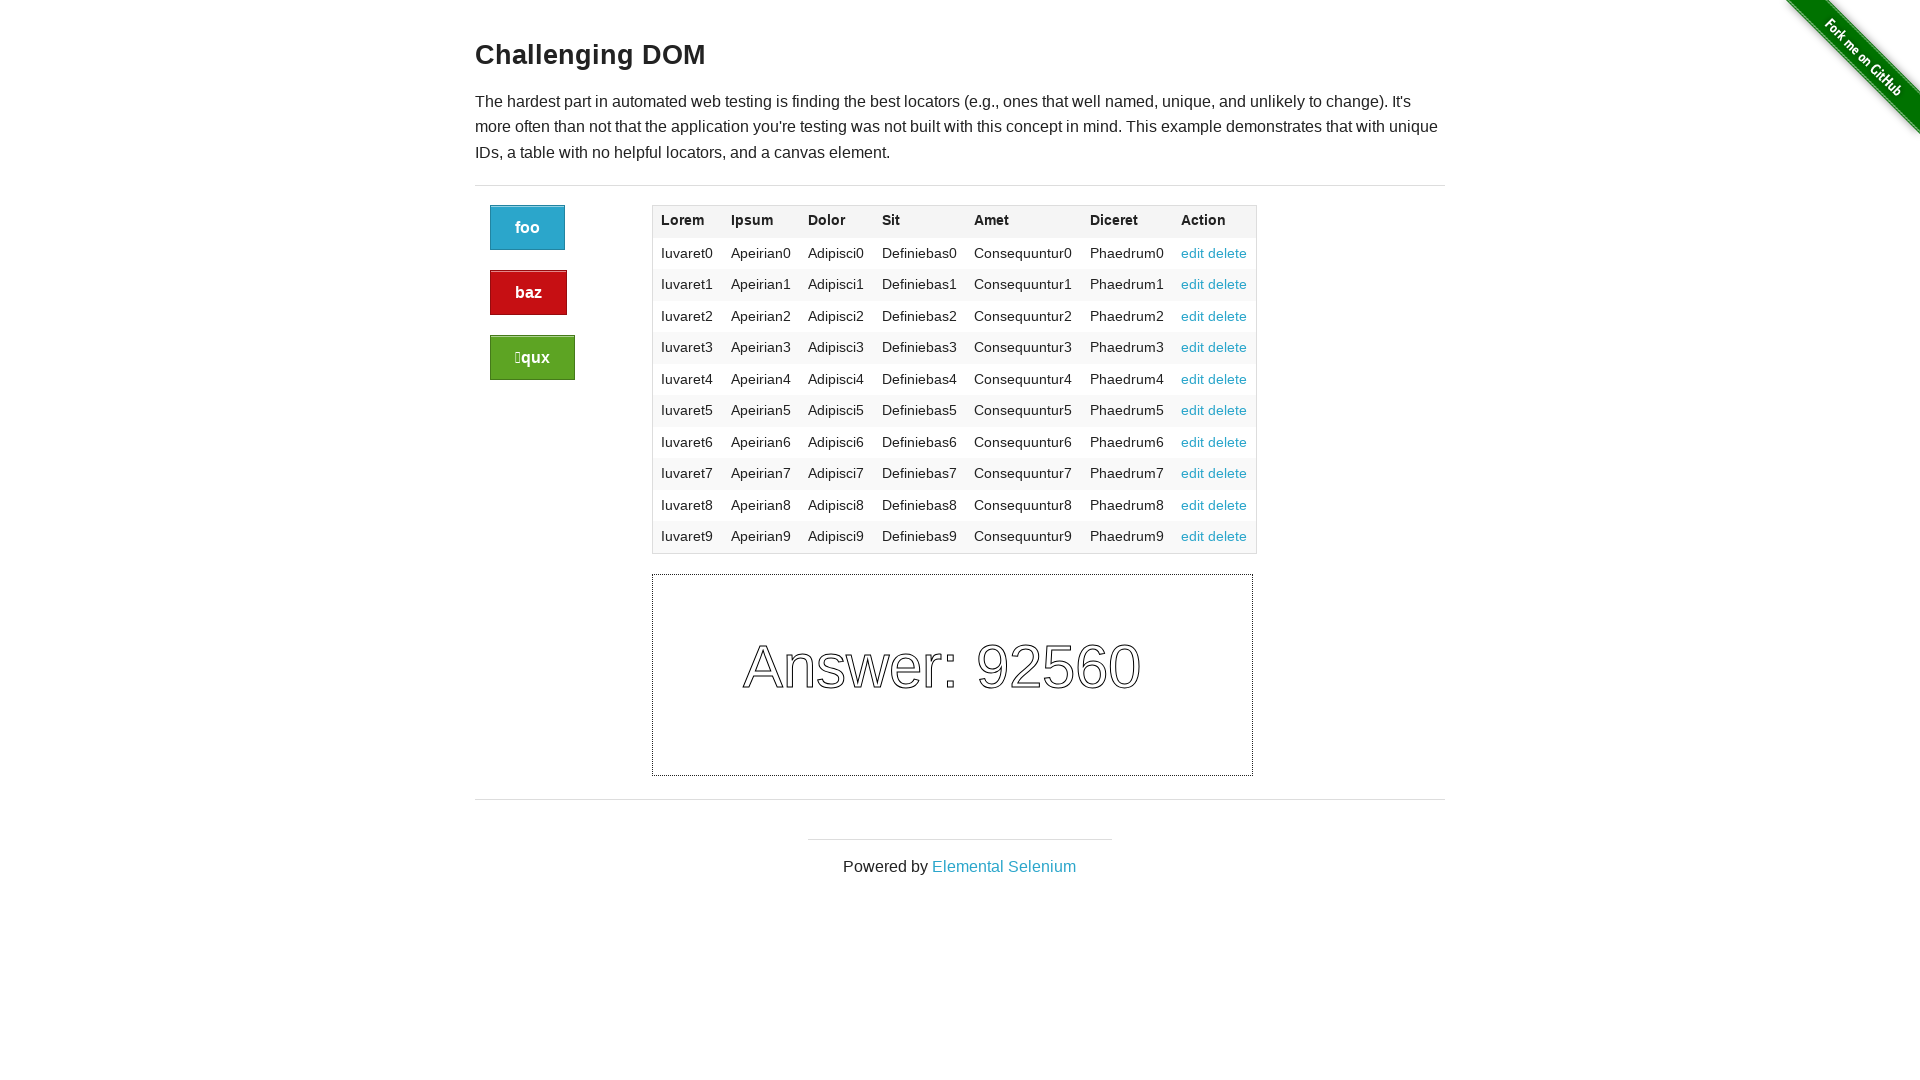